Tests that a todo item is removed when edited to an empty string

Starting URL: https://demo.playwright.dev/todomvc

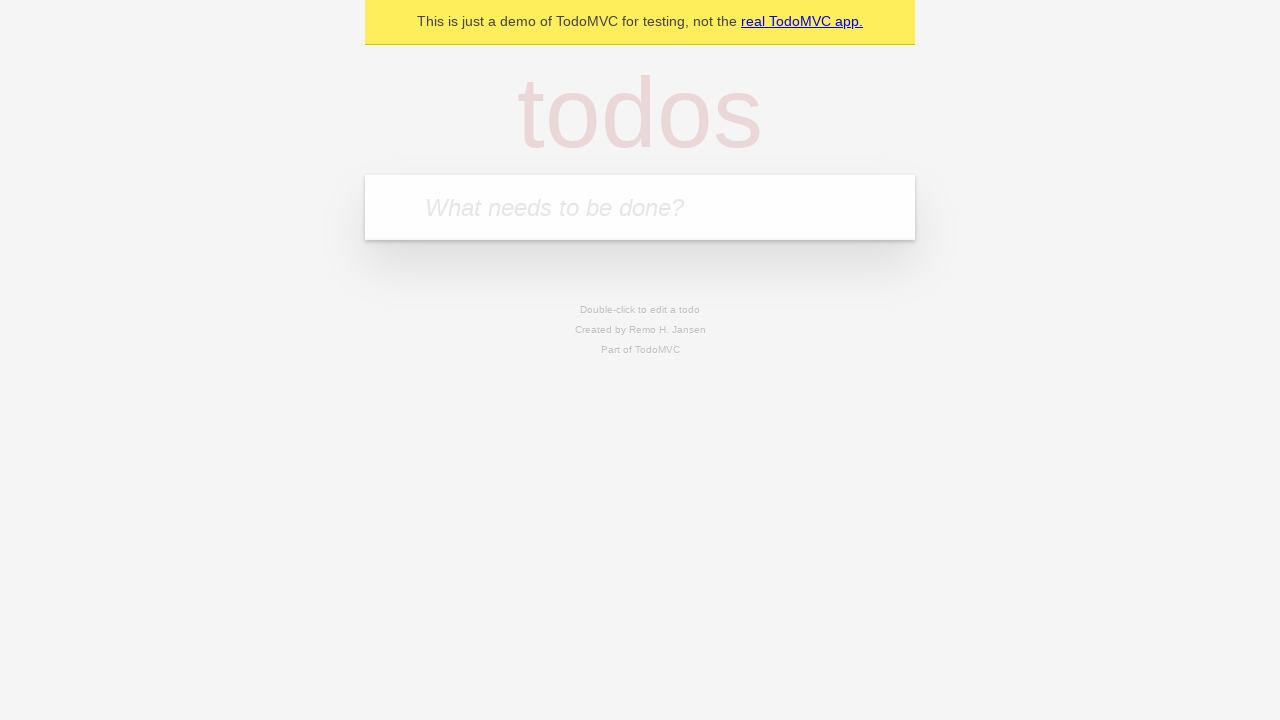

Filled todo input with 'buy some cheese' on internal:attr=[placeholder="What needs to be done?"i]
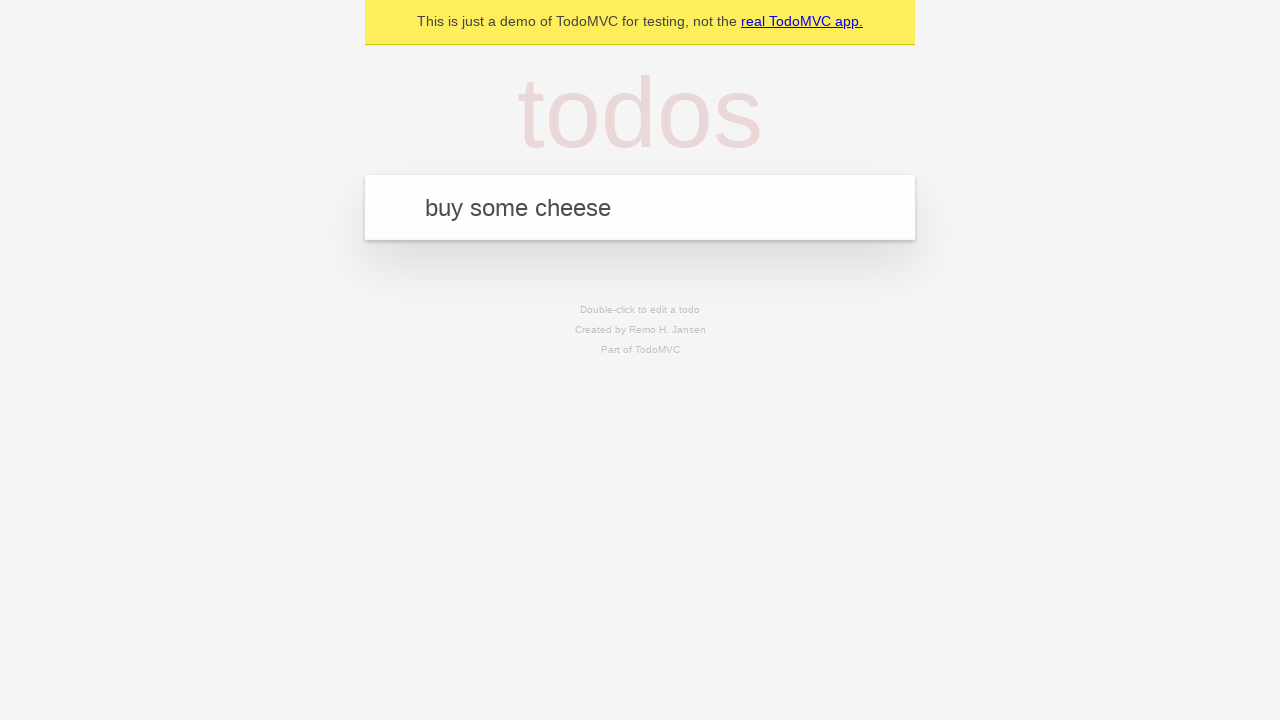

Pressed Enter to add first todo item on internal:attr=[placeholder="What needs to be done?"i]
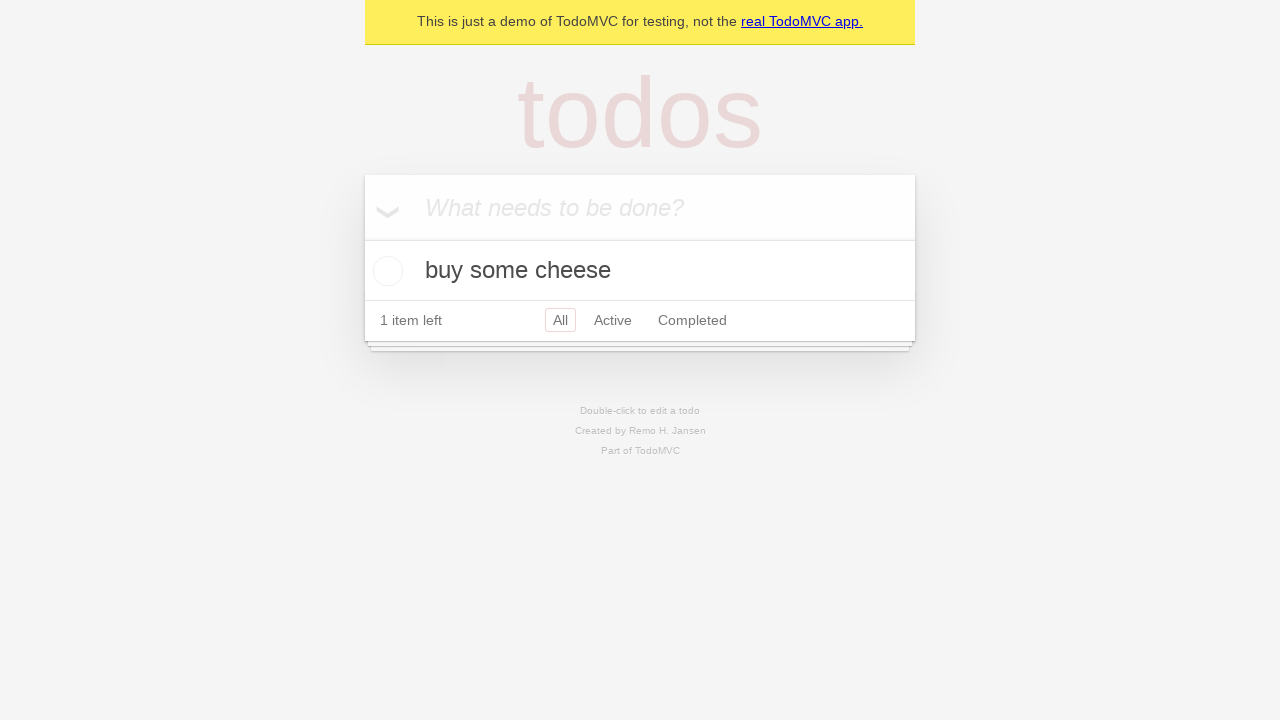

Filled todo input with 'feed the cat' on internal:attr=[placeholder="What needs to be done?"i]
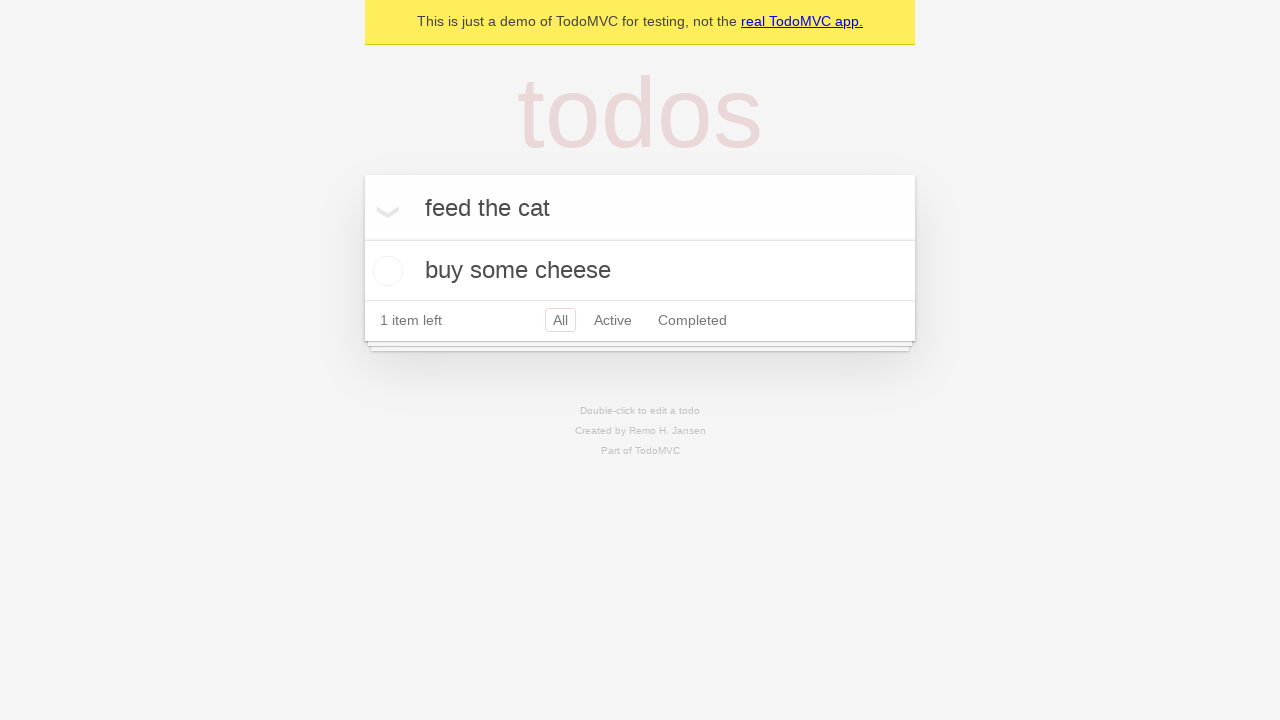

Pressed Enter to add second todo item on internal:attr=[placeholder="What needs to be done?"i]
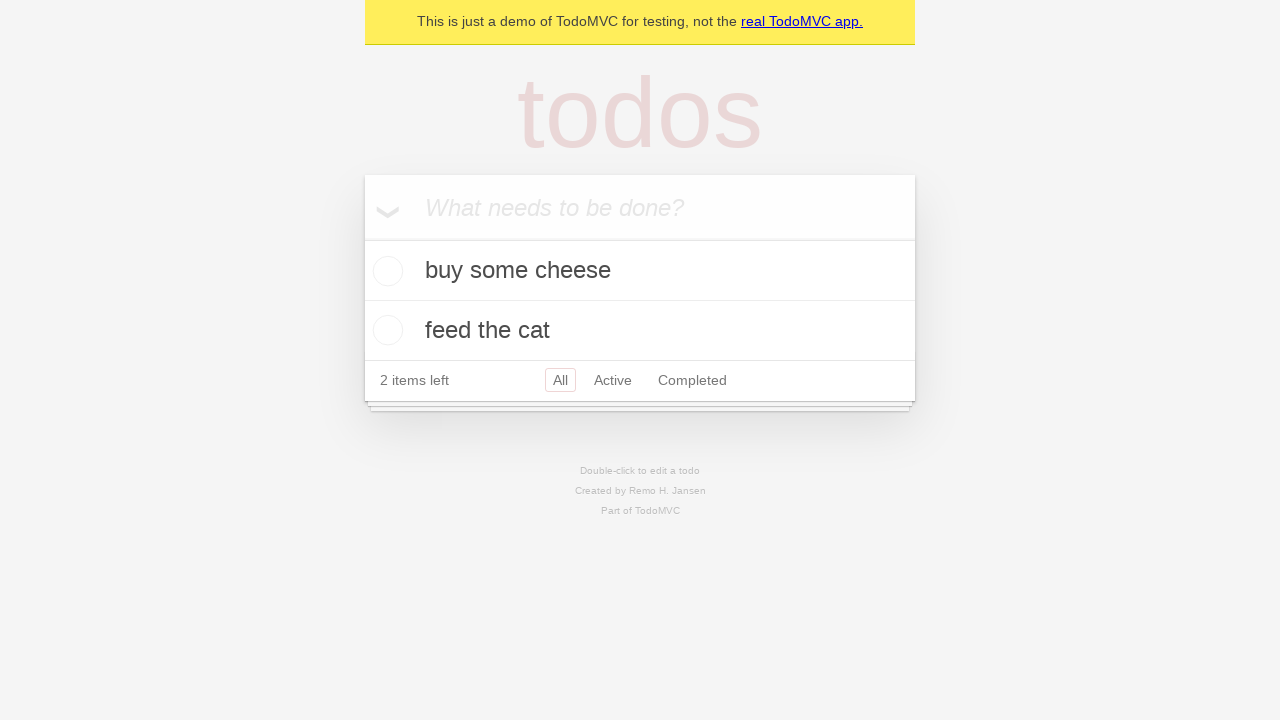

Filled todo input with 'book a doctors appointment' on internal:attr=[placeholder="What needs to be done?"i]
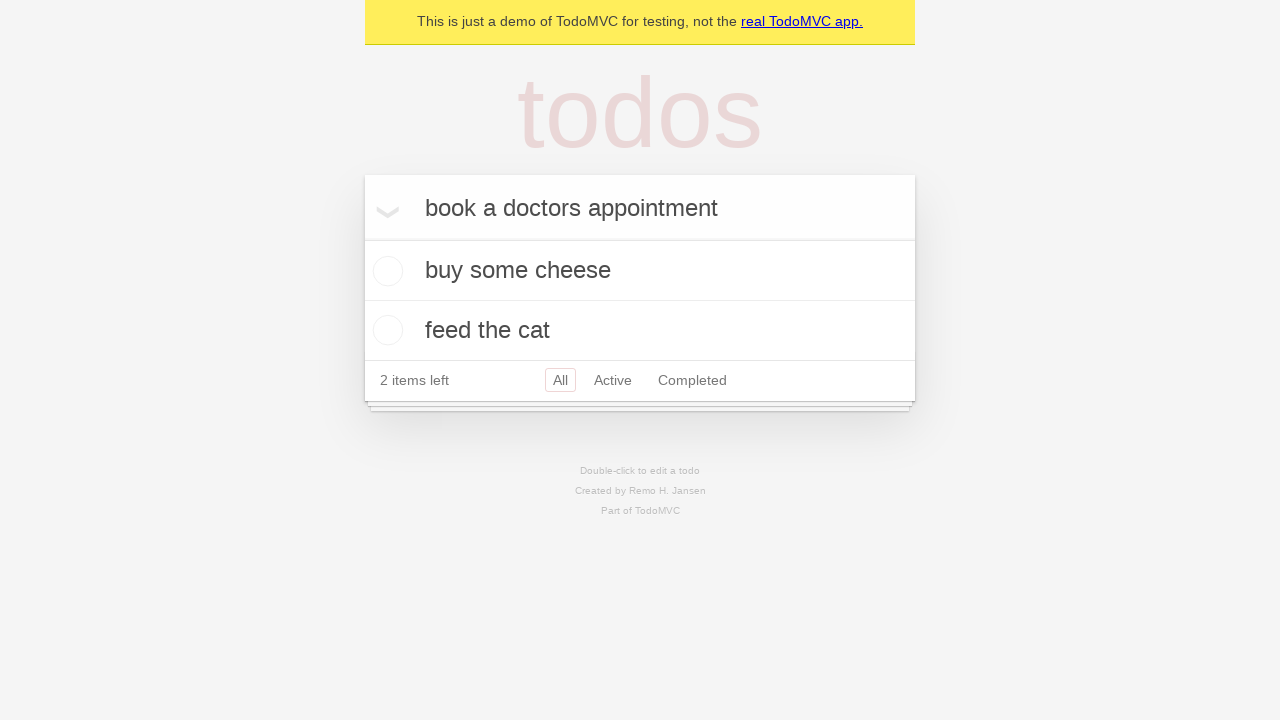

Pressed Enter to add third todo item on internal:attr=[placeholder="What needs to be done?"i]
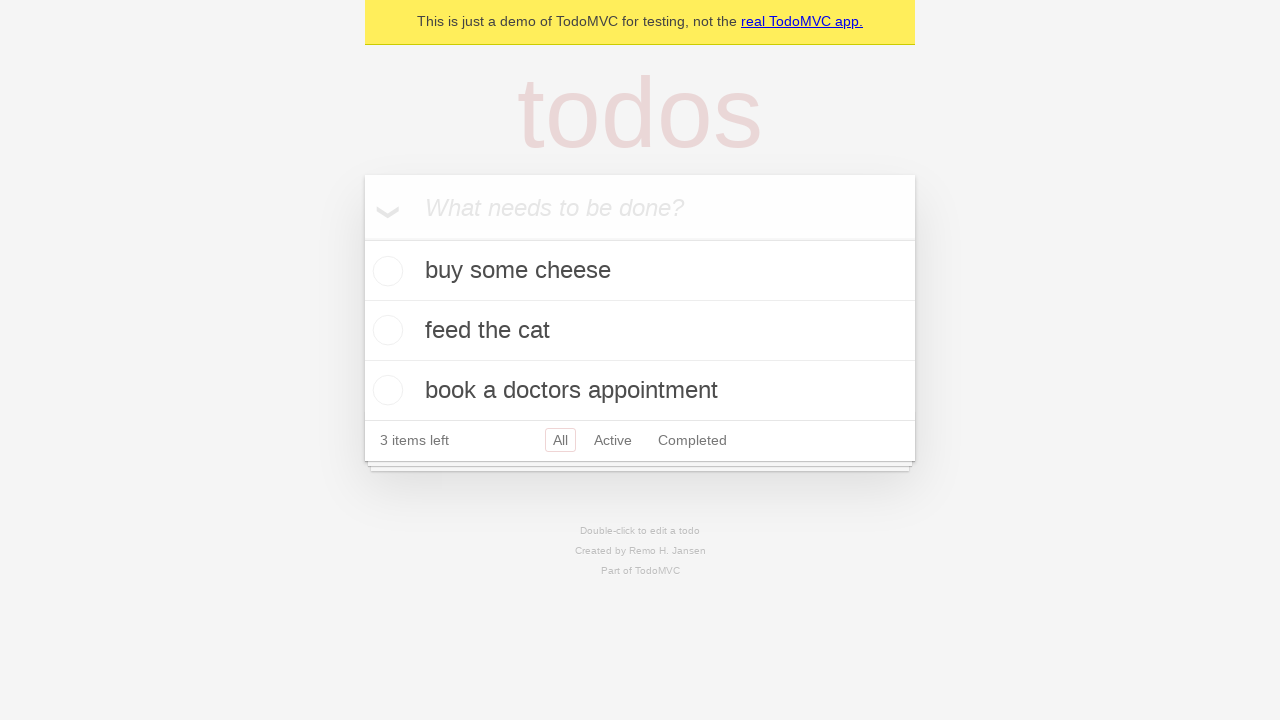

Double-clicked second todo item to enter edit mode at (640, 331) on internal:testid=[data-testid="todo-item"s] >> nth=1
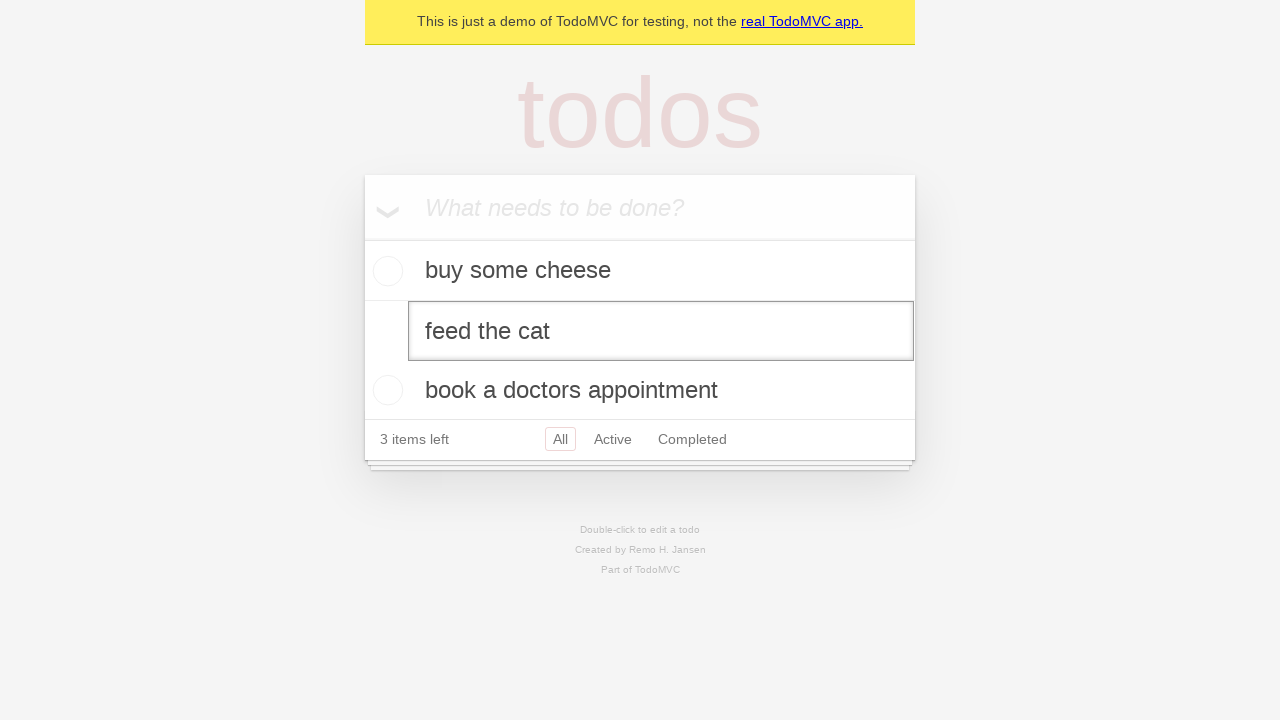

Cleared the edit textbox to empty string on internal:testid=[data-testid="todo-item"s] >> nth=1 >> internal:role=textbox[nam
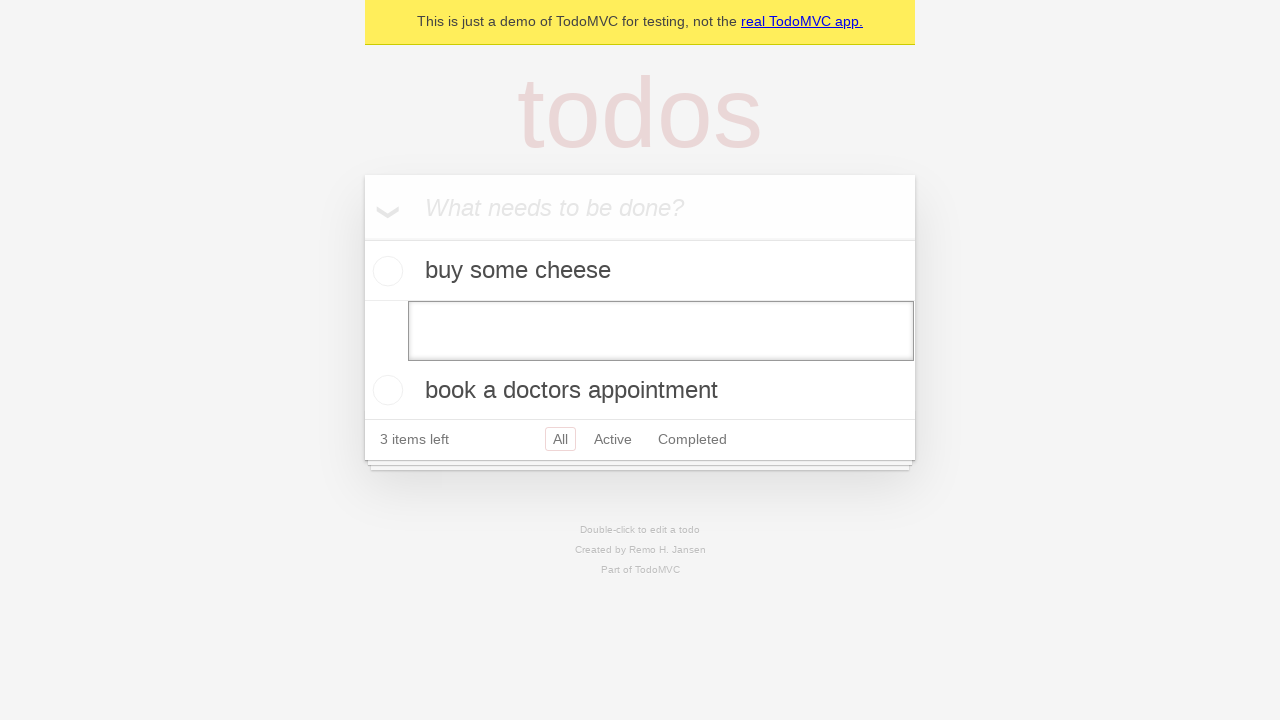

Pressed Enter to confirm edit with empty string, removing the todo item on internal:testid=[data-testid="todo-item"s] >> nth=1 >> internal:role=textbox[nam
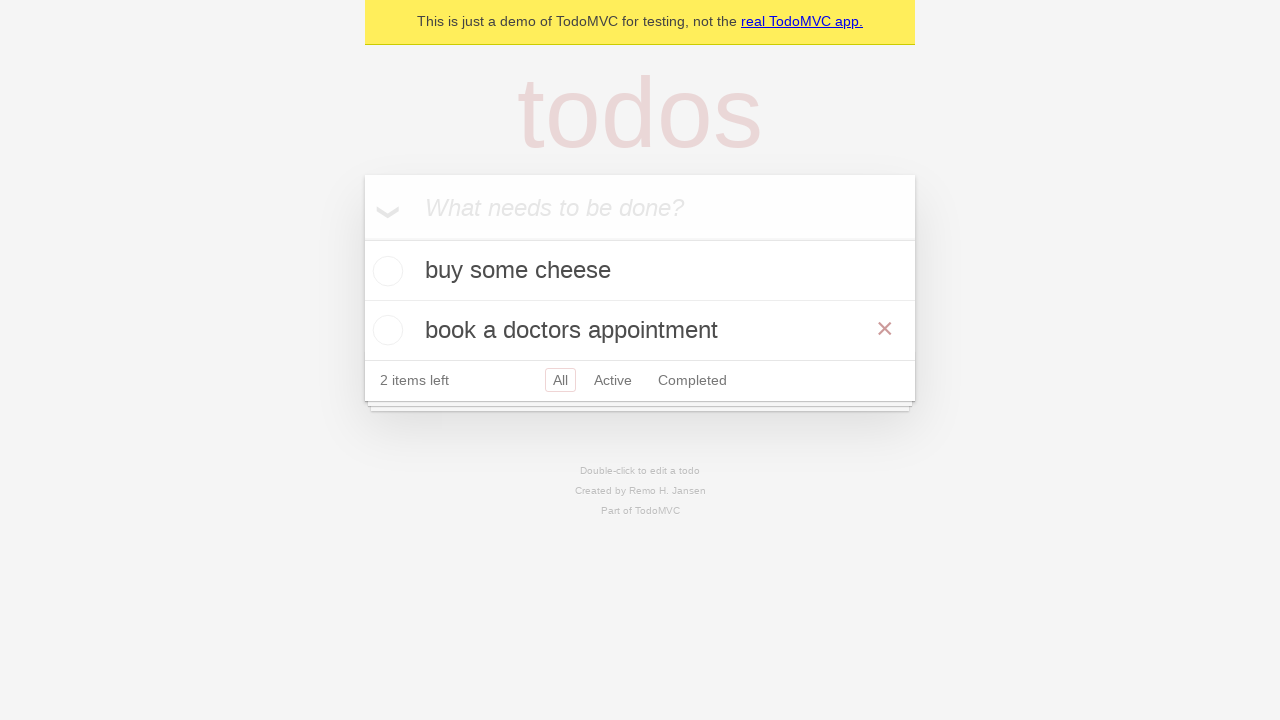

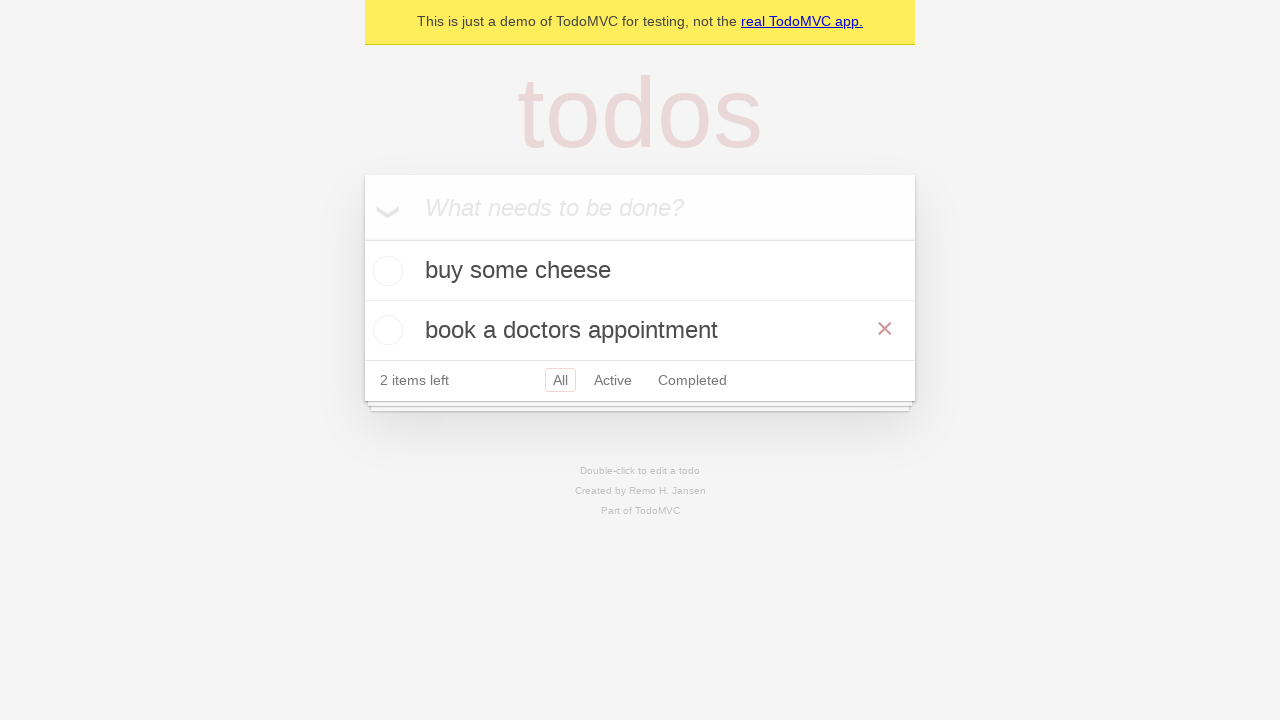